Waits for a price to drop to $100, then books the item and solves a mathematical captcha to complete the booking

Starting URL: http://suninjuly.github.io/explicit_wait2.html

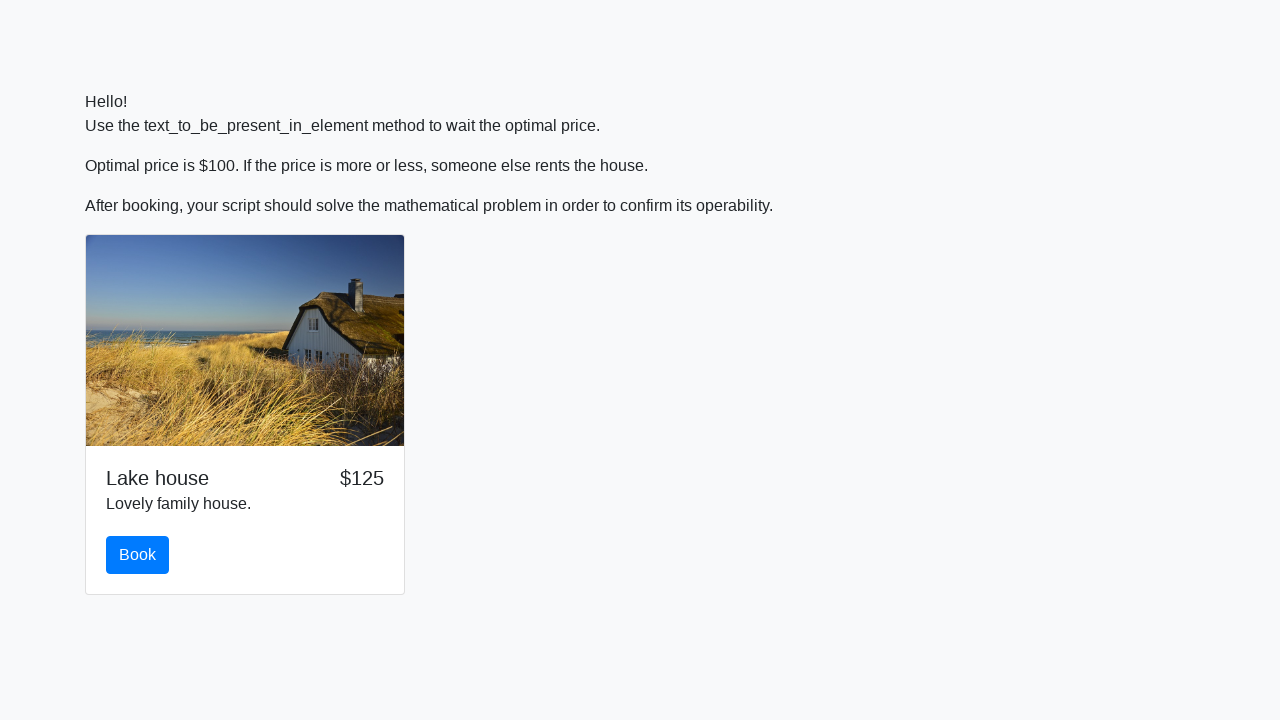

Waited for price to drop to $100
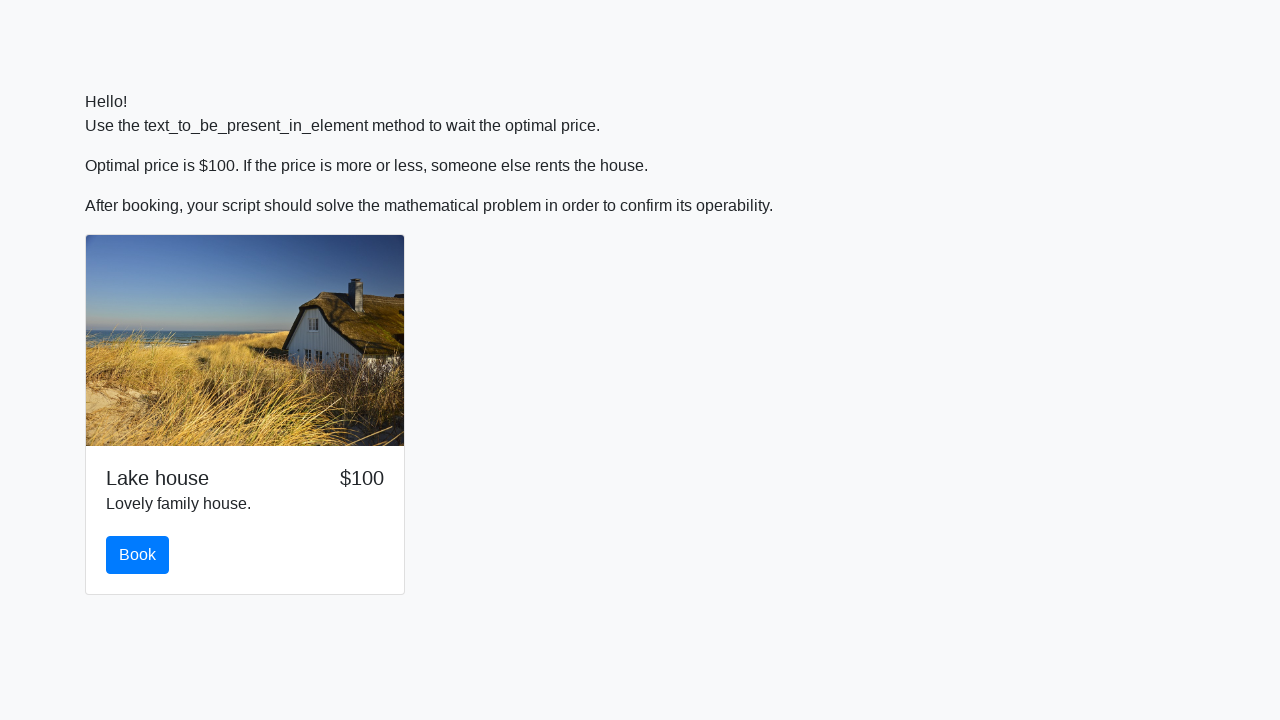

Clicked the book button at (138, 555) on #book
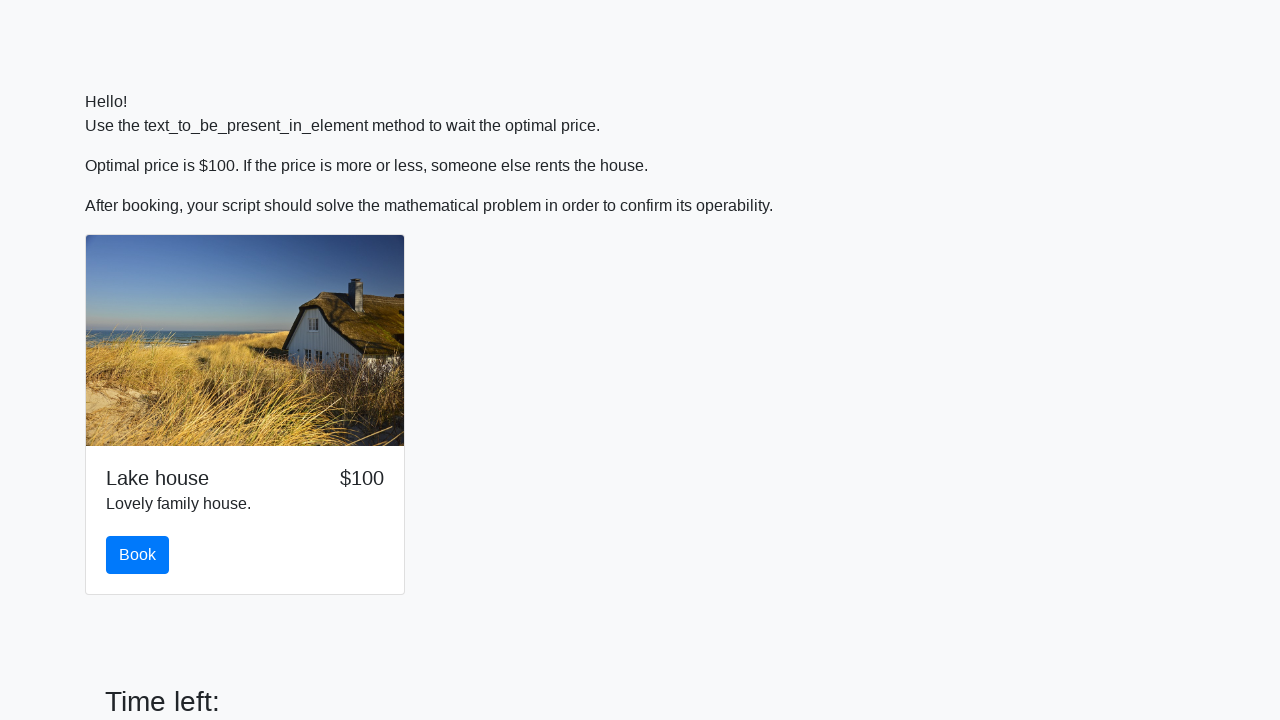

Retrieved input value for mathematical calculation
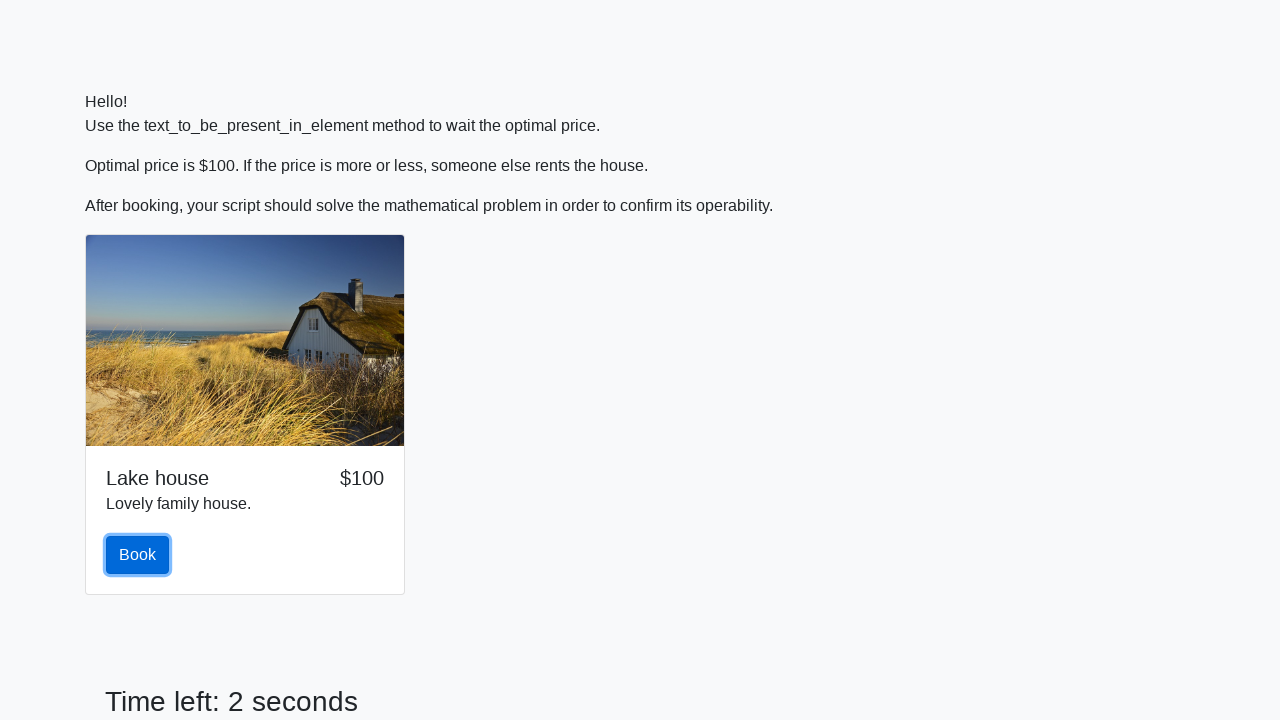

Calculated captcha answer using mathematical formula
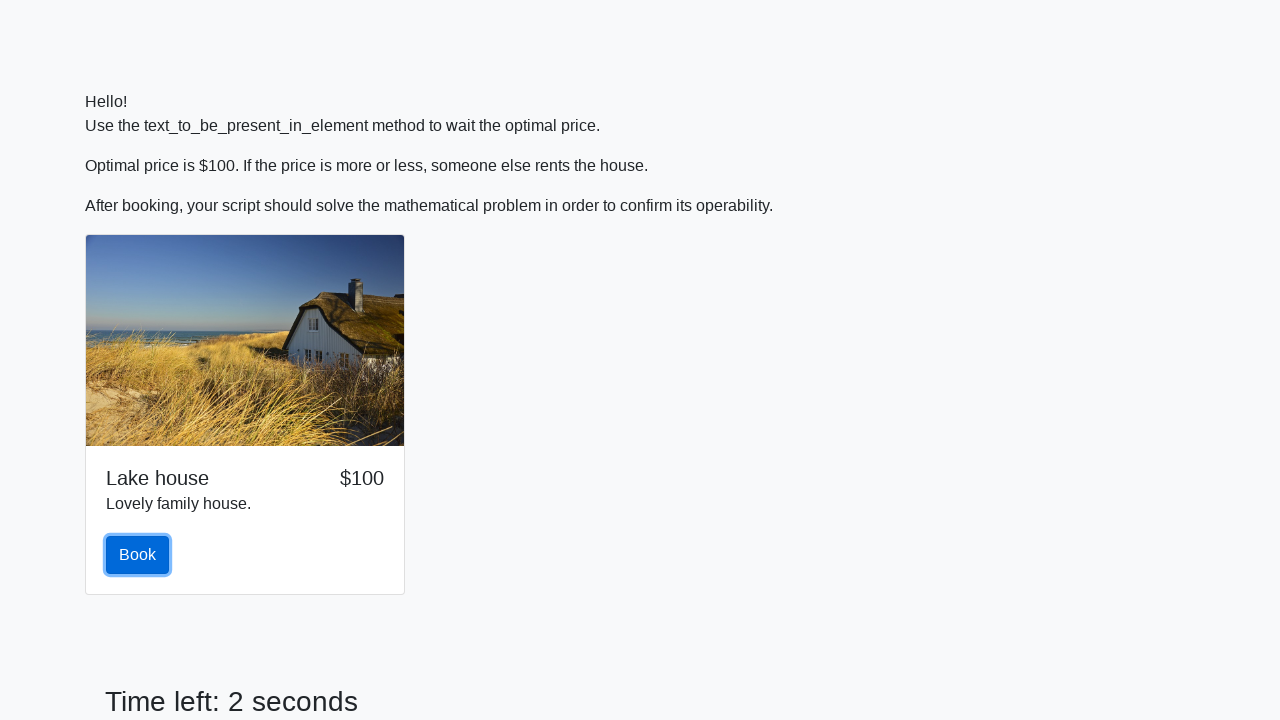

Filled captcha answer field with calculated value on input#answer
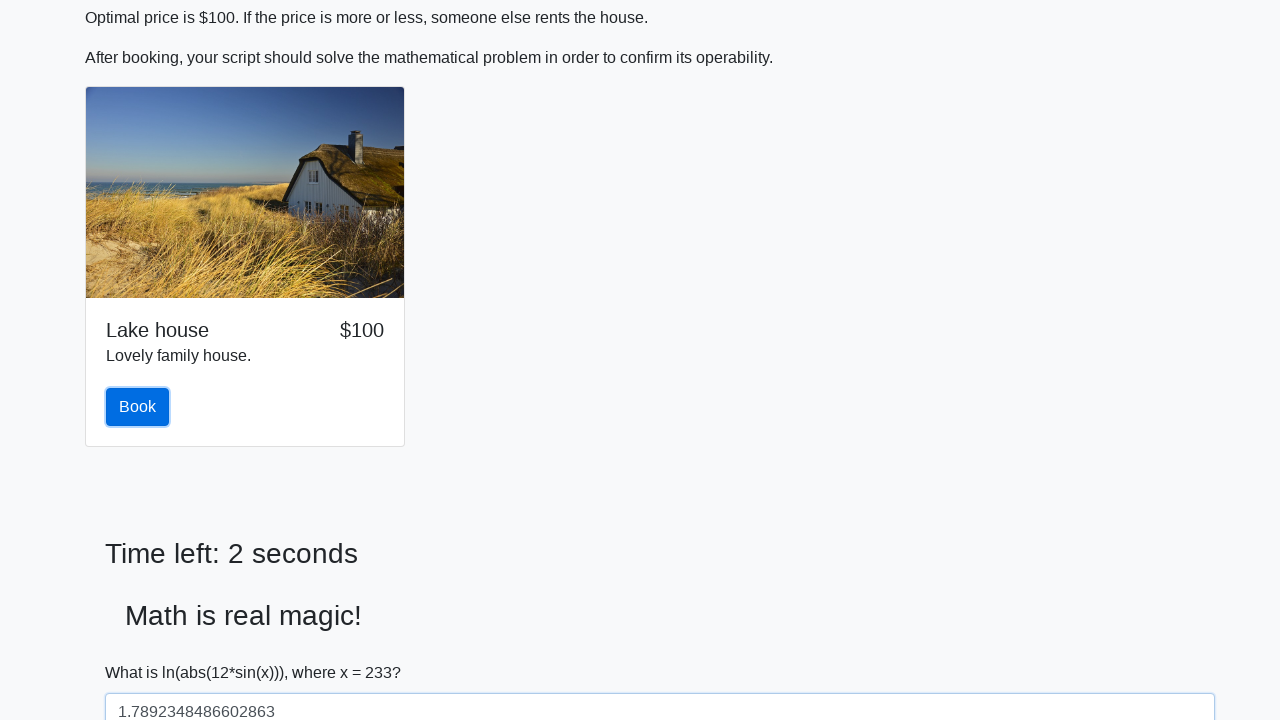

Clicked solve button to submit captcha solution at (143, 651) on #solve
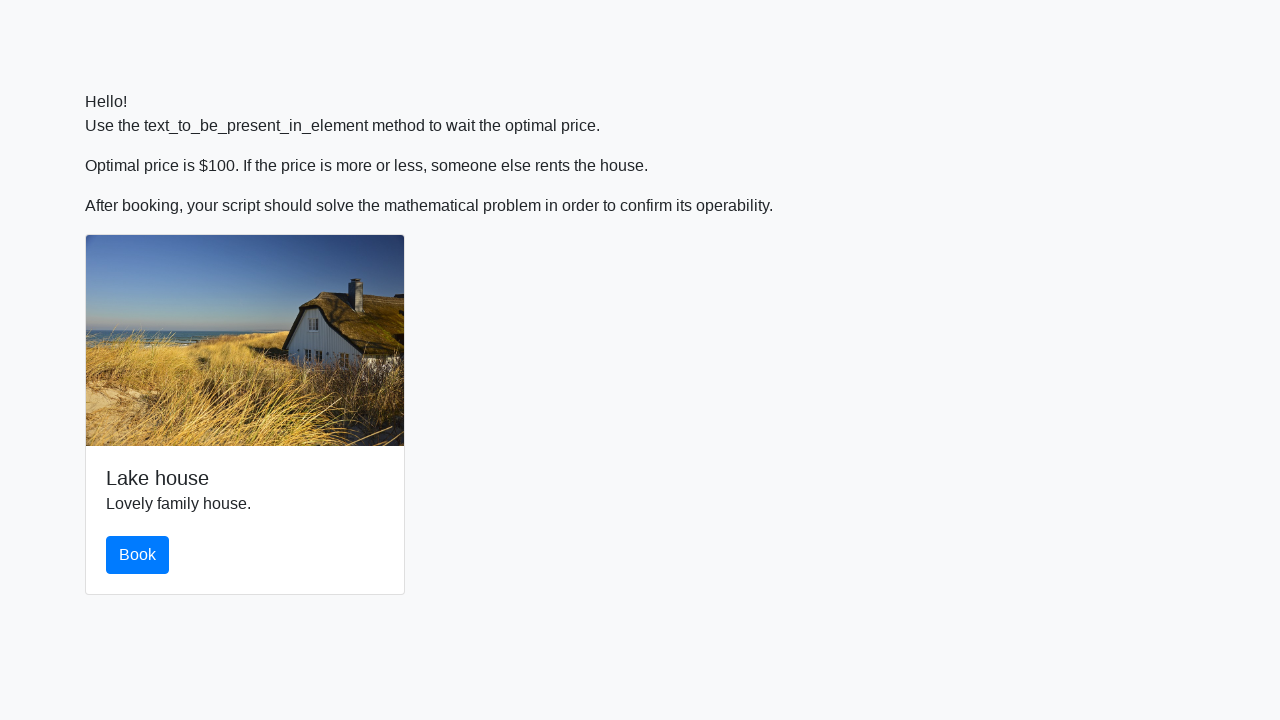

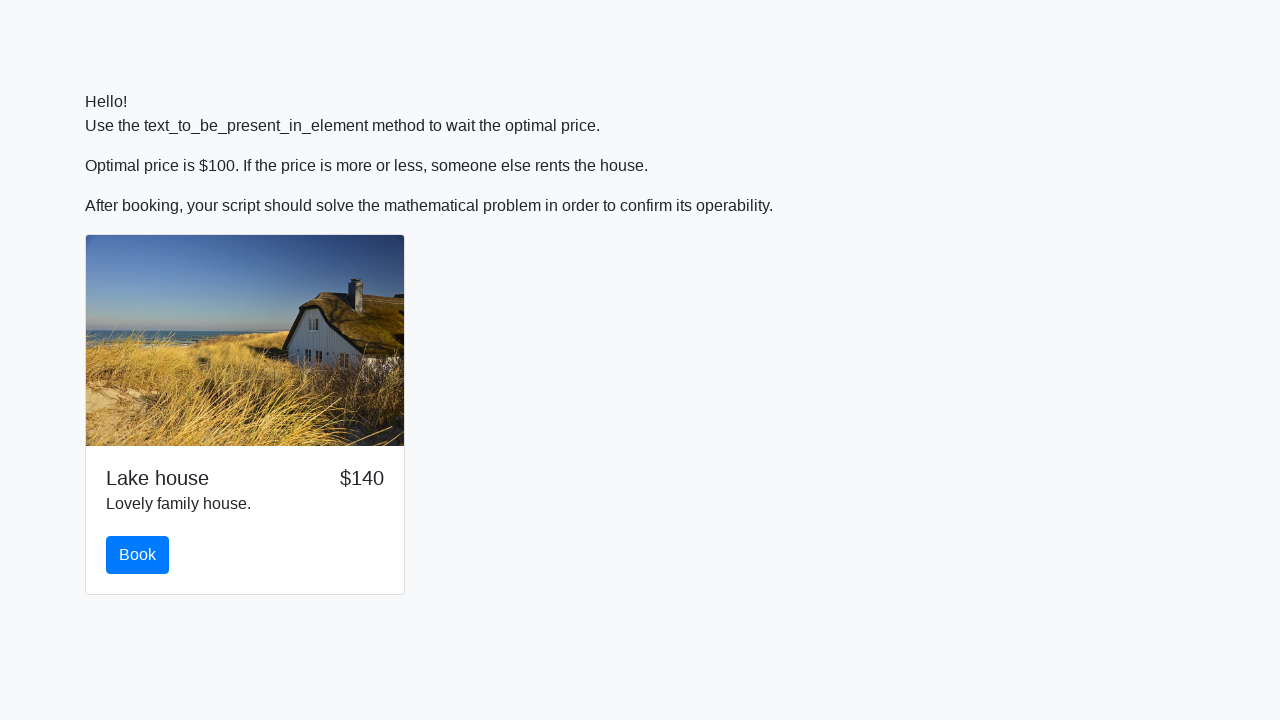